Tests drag and drop functionality by dragging an element and dropping it onto a designated drop zone

Starting URL: https://demoqa.com/droppable

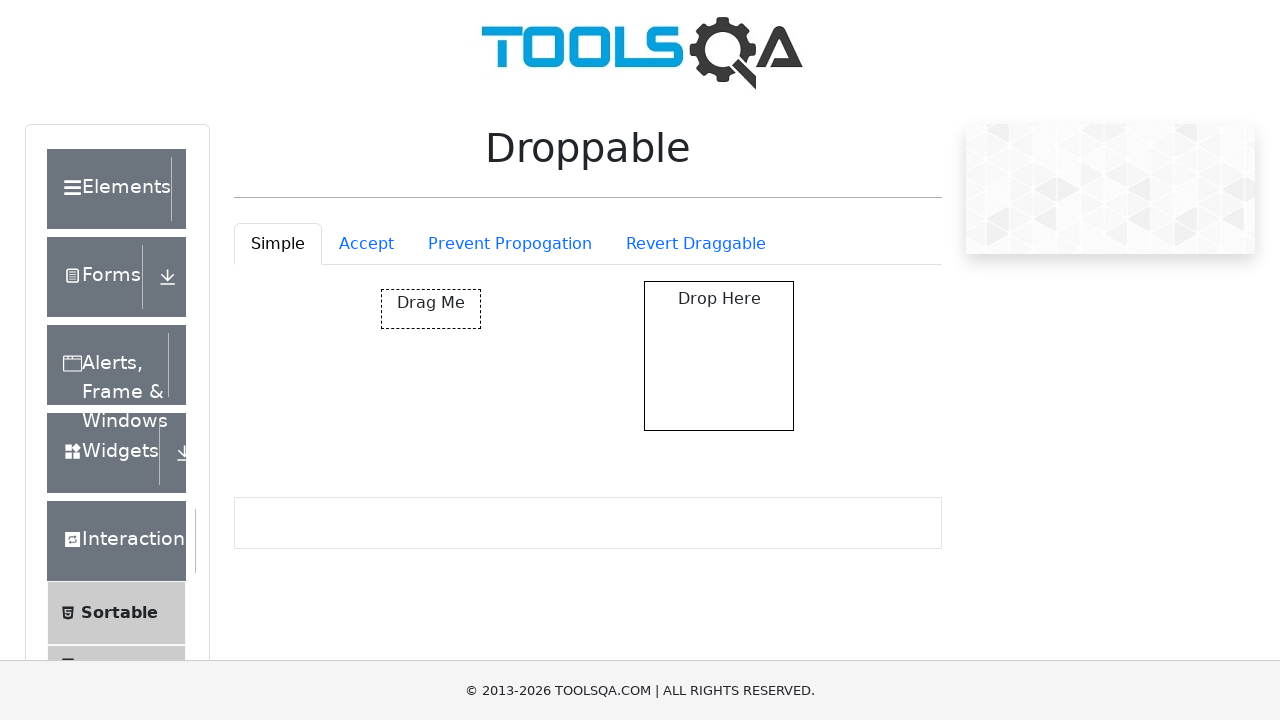

Located draggable element with id 'draggable'
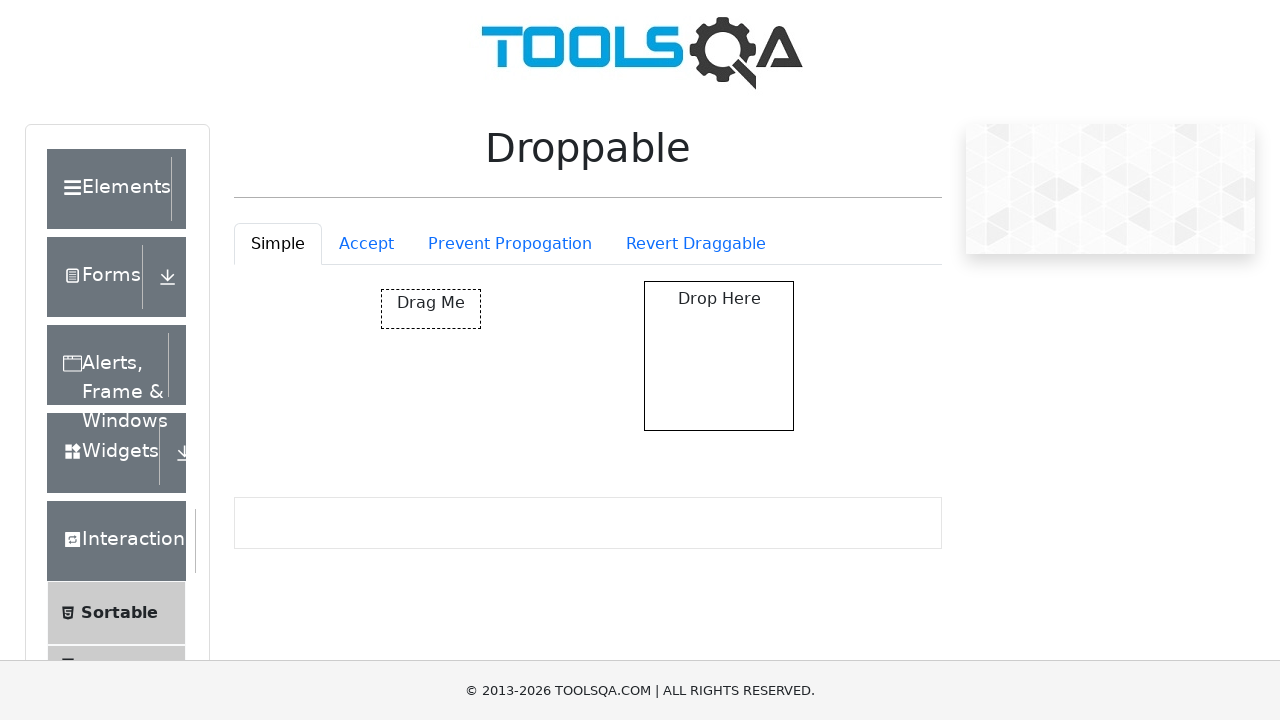

Located first drop zone element with class 'drop-box'
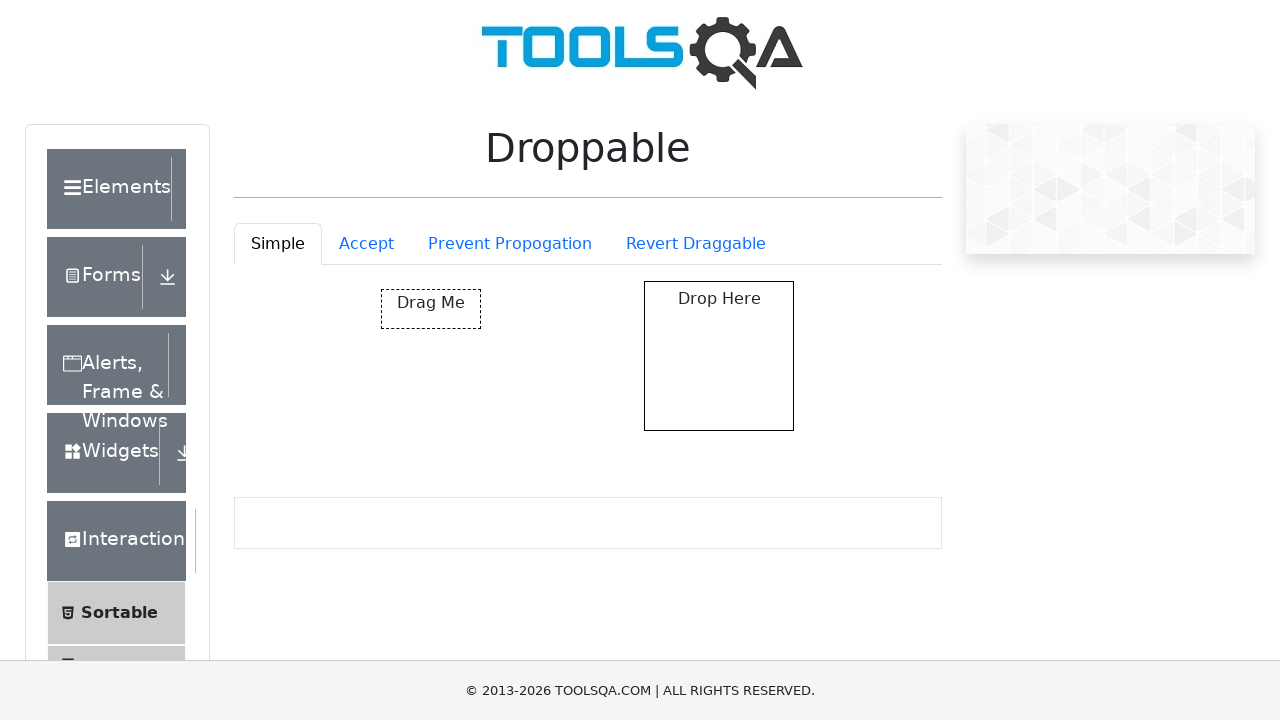

Dragged element from draggable area and dropped it onto the drop zone at (719, 356)
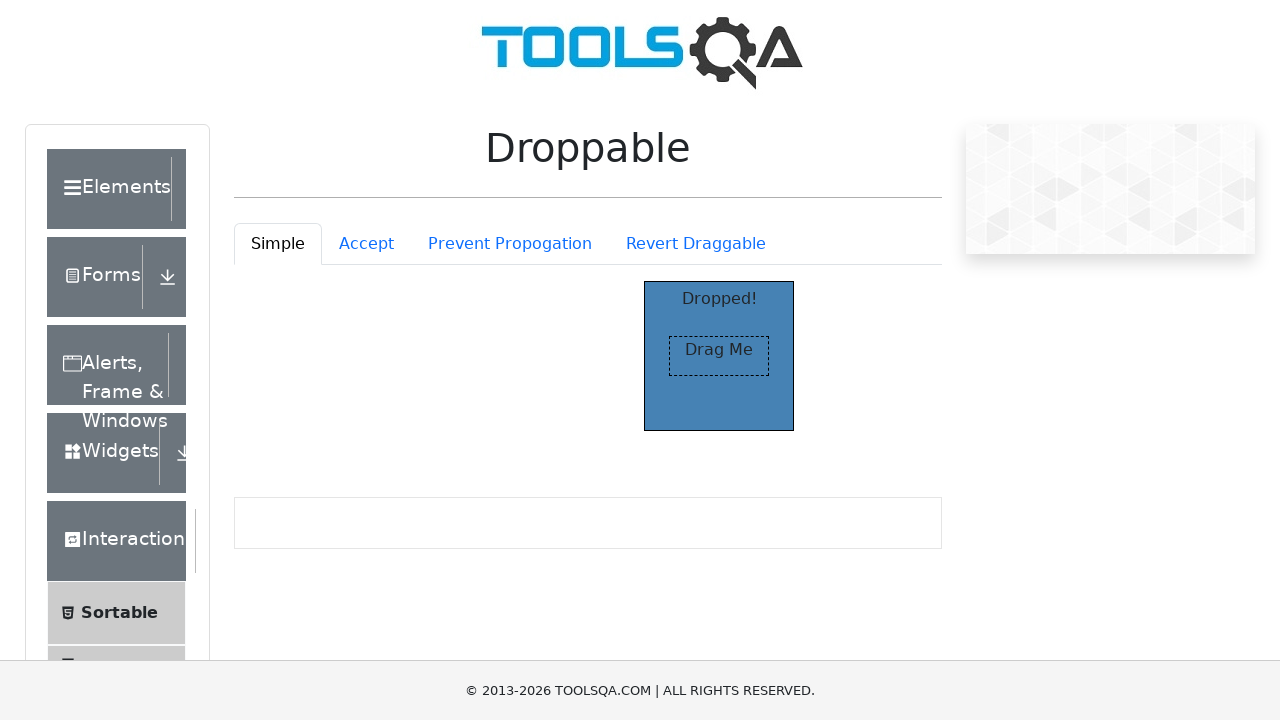

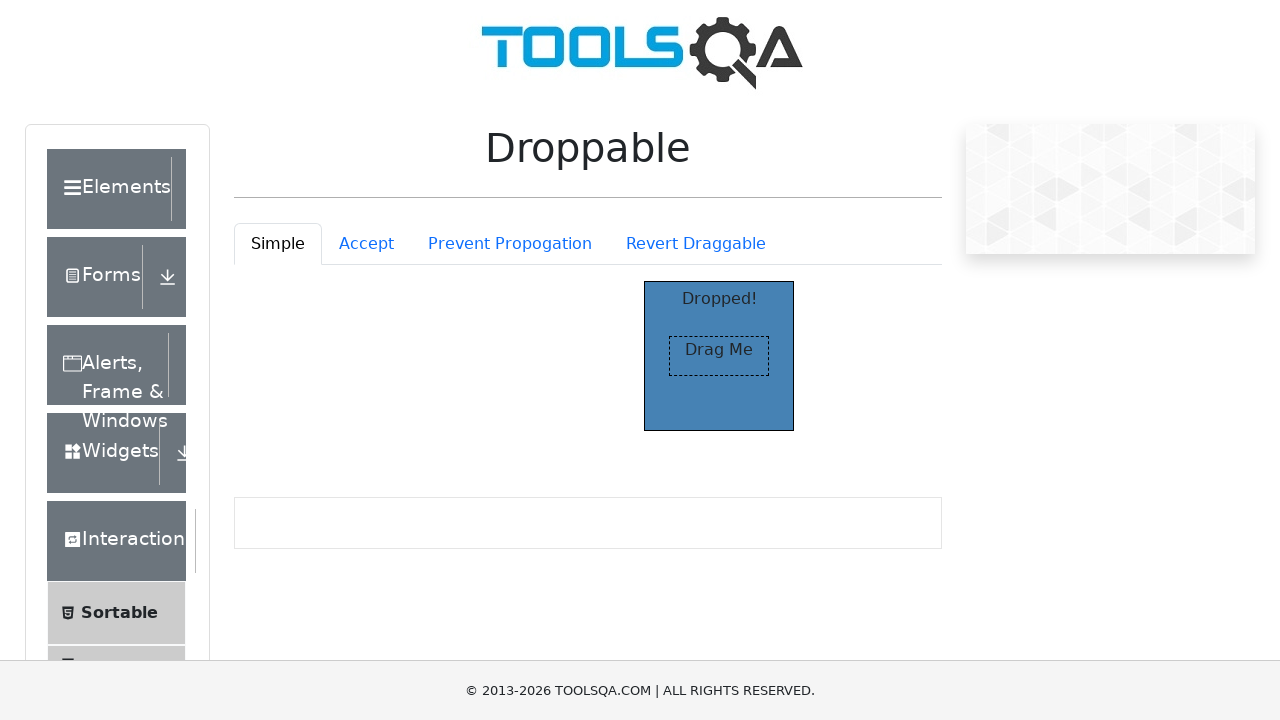